Tests registration with an already existing username to validate error handling

Starting URL: https://www.demoblaze.com

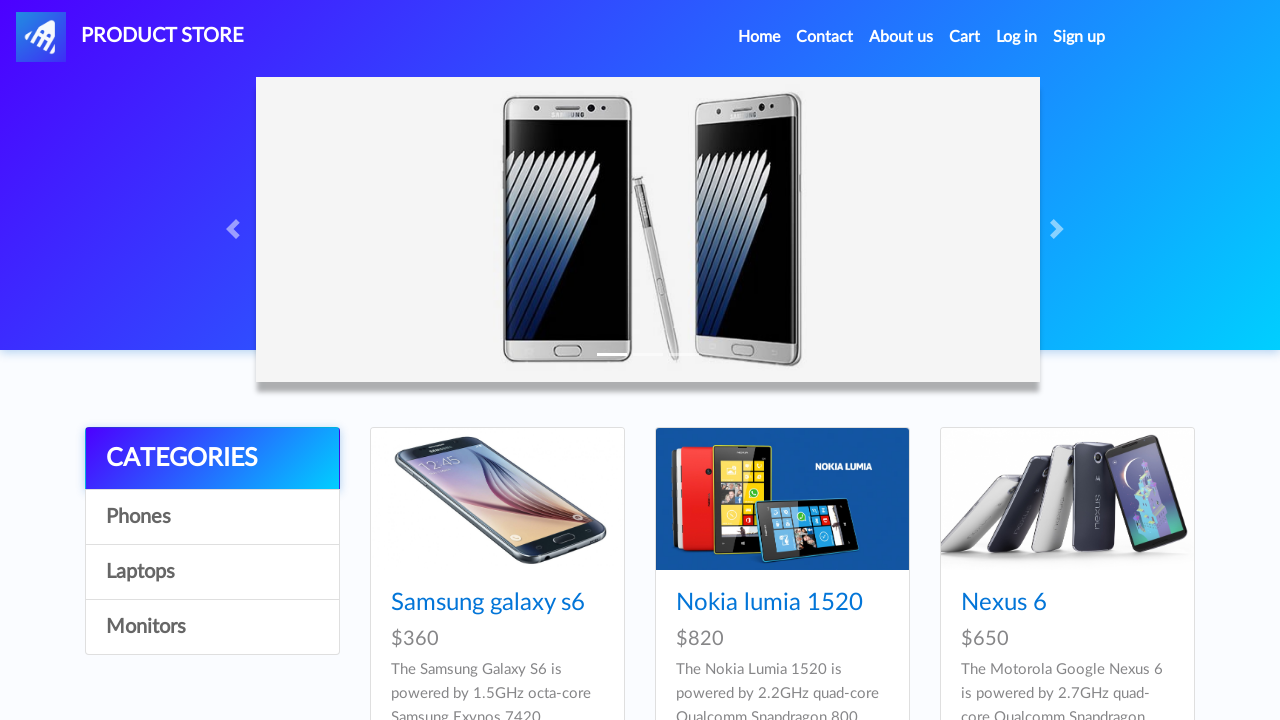

Clicked sign up button to open registration modal at (1079, 37) on #signin2
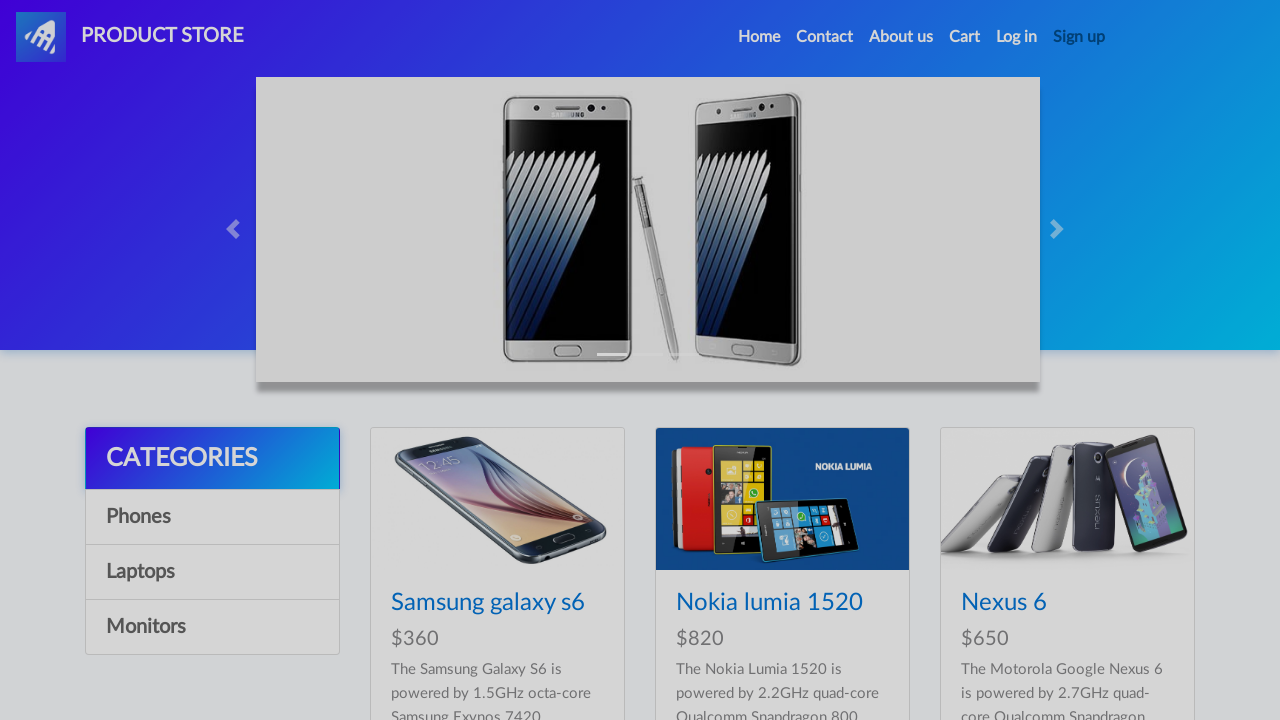

Waited for registration modal to appear
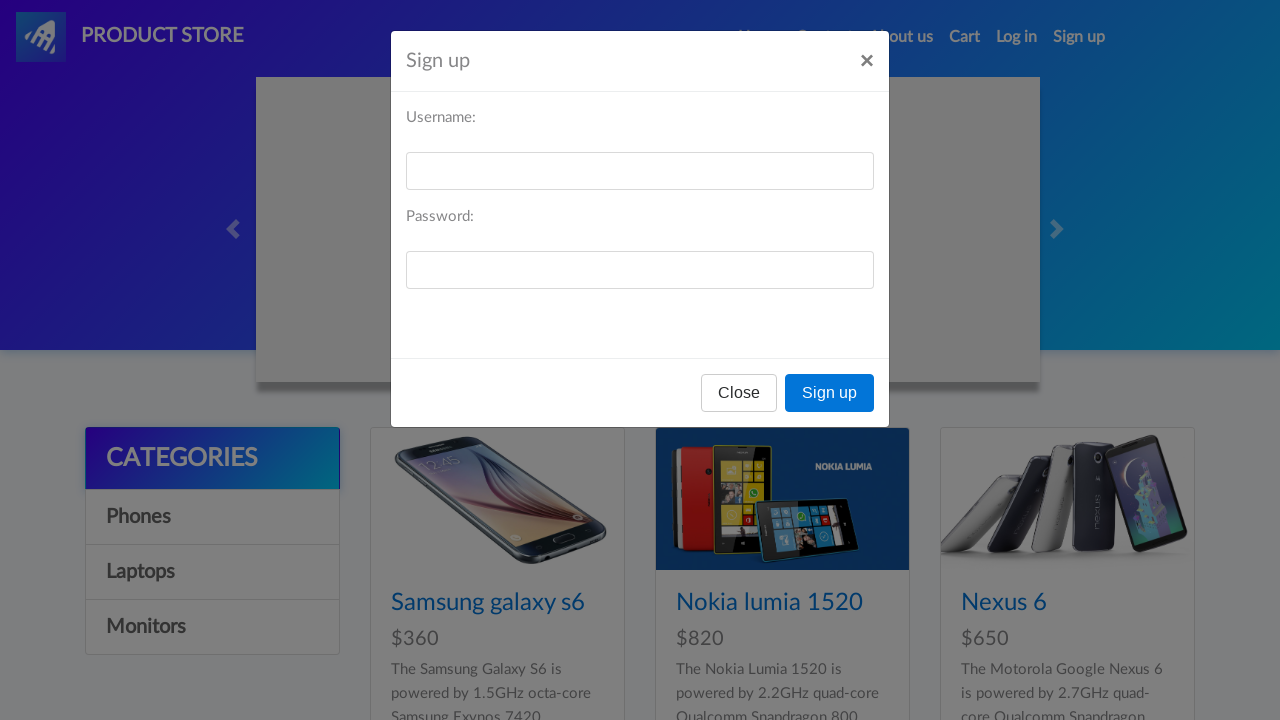

Filled username field with 'testuser' (already existing account) on #sign-username
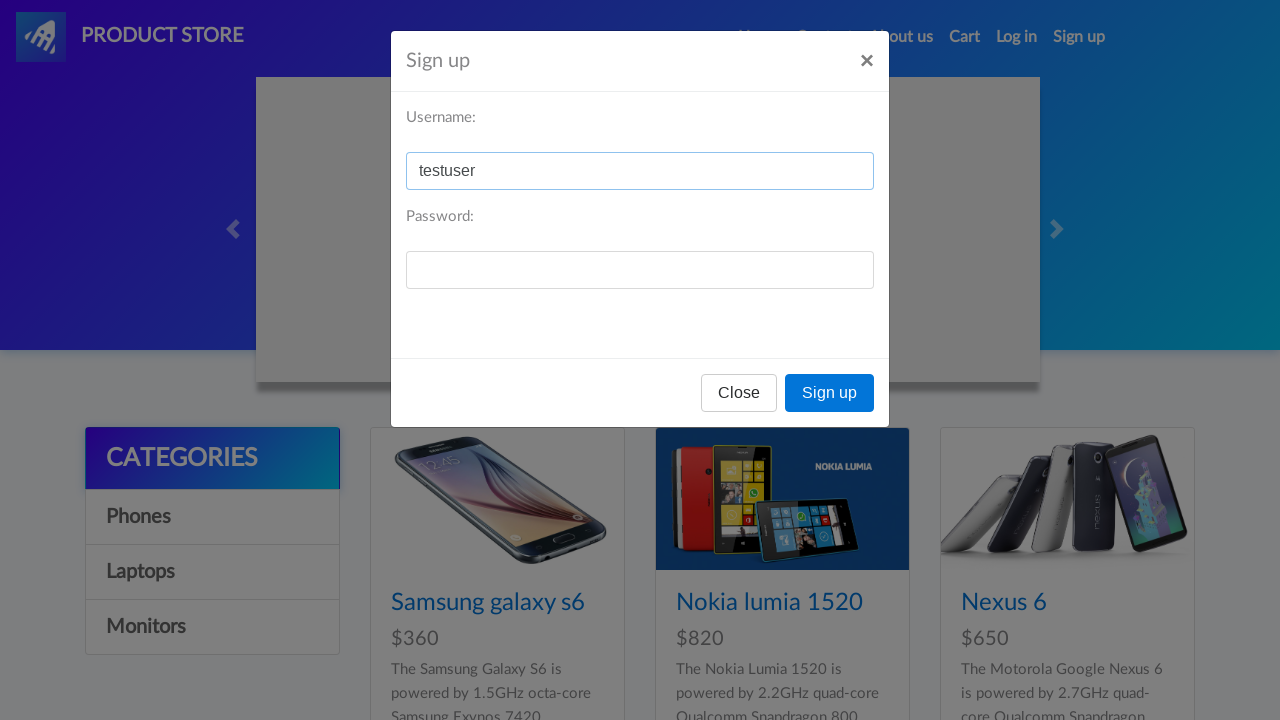

Filled password field with 'testpassword' on #sign-password
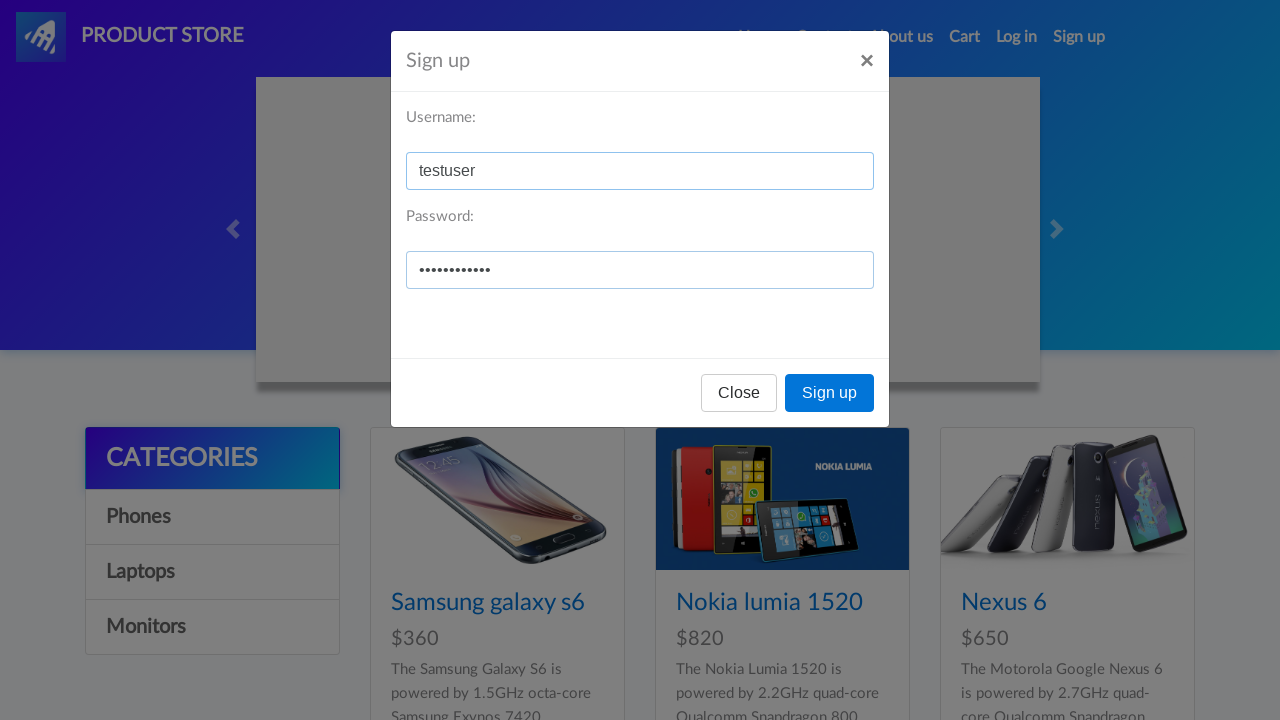

Clicked Sign up button to submit registration form at (830, 393) on button:text('Sign up')
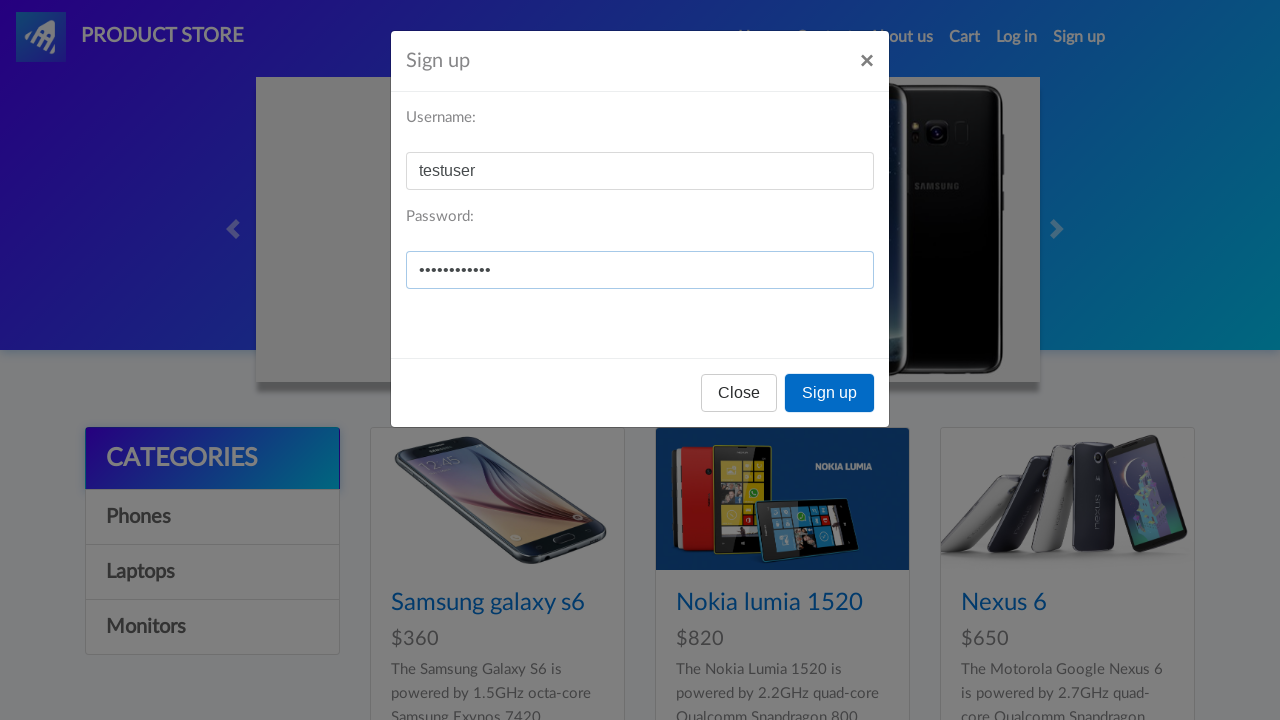

Waited for error alert to appear
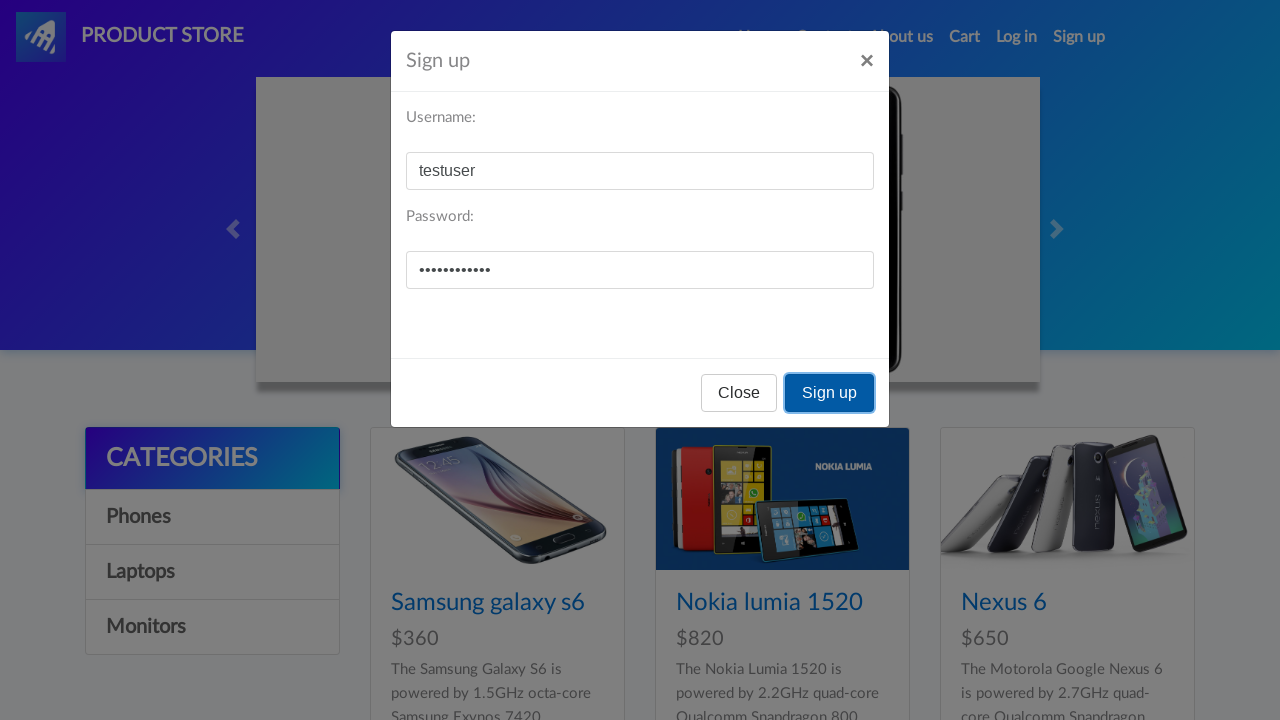

Set up dialog handler to accept error alert about duplicate username
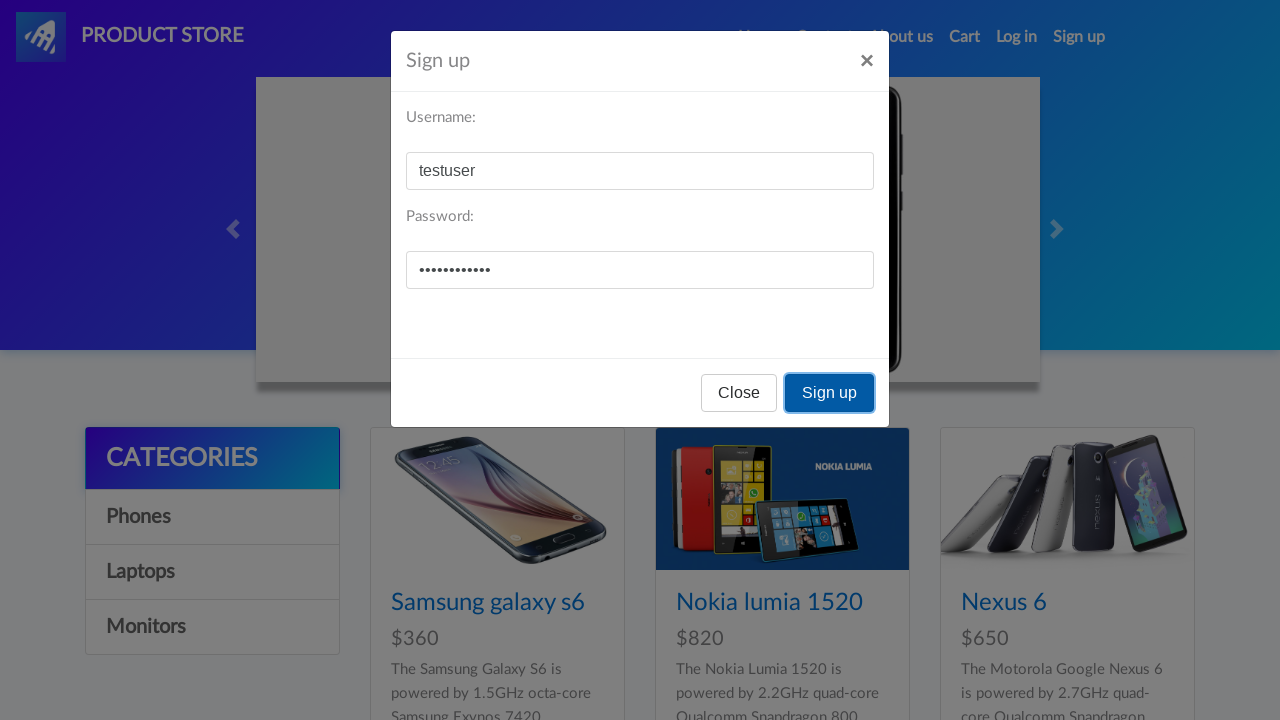

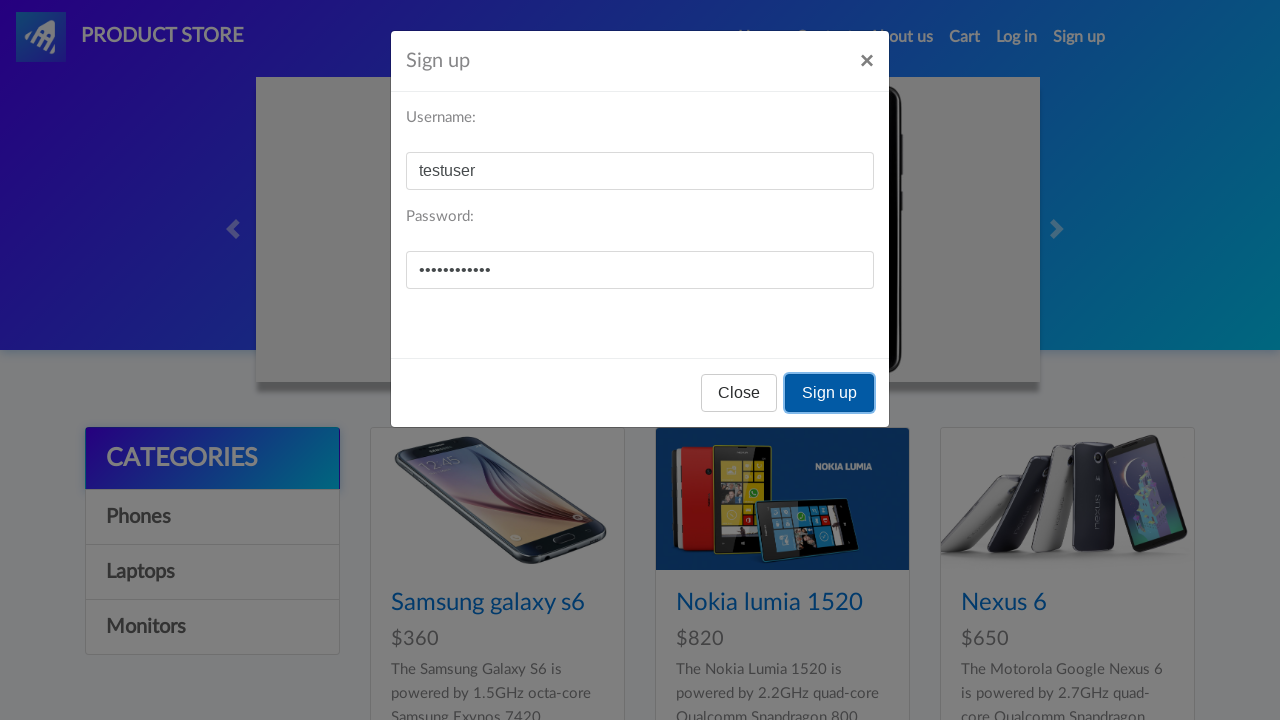